Tests select dropdown menu interactions by selecting options by value, label, and index, then iterates through options to select a specific country (India).

Starting URL: https://www.globalsqa.com/demo-site/select-dropdown-menu/

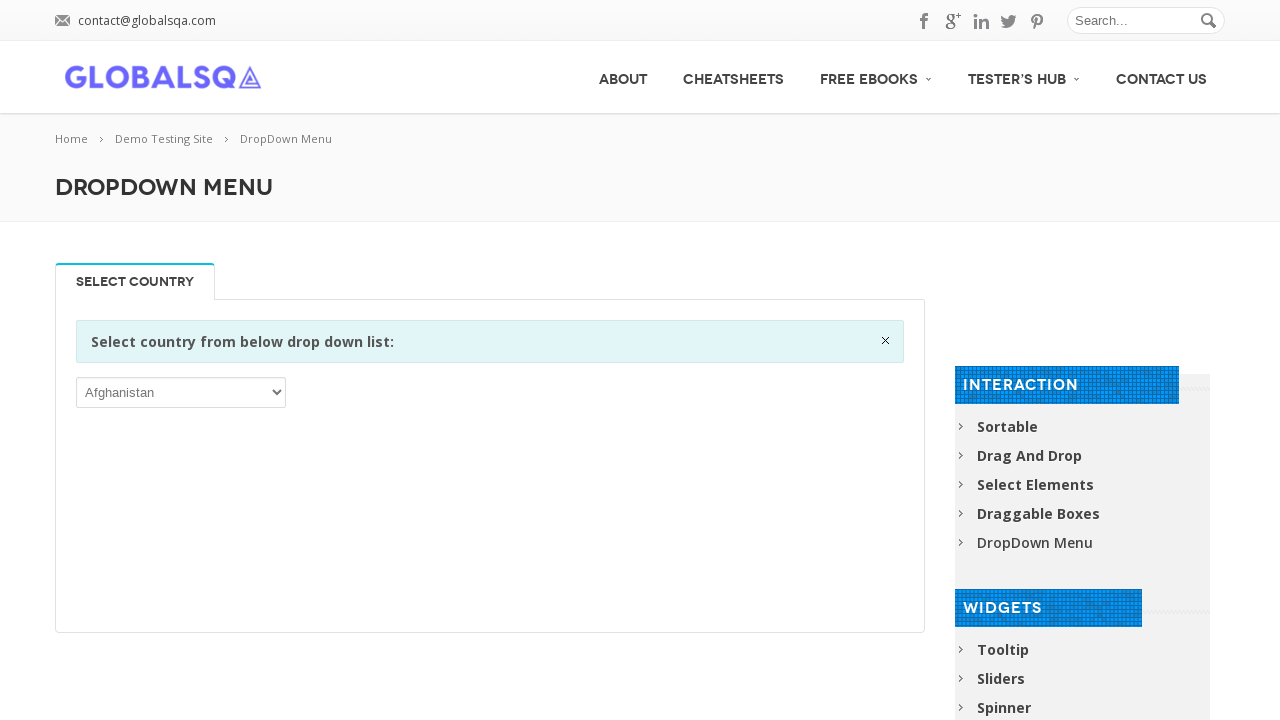

Waited for select menu to be available
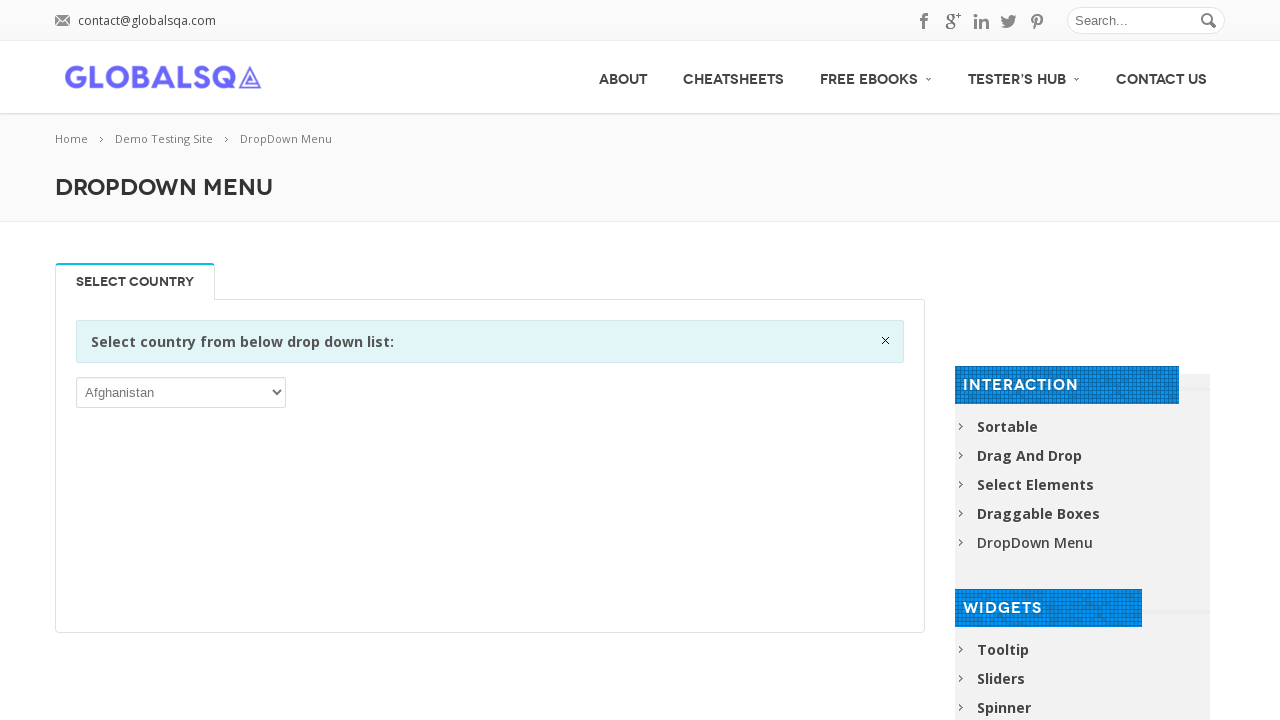

Selected option by value 'ATA' (Antigua and Barbuda) on #post-2646 > div.twelve.columns > div > div > div > p > select
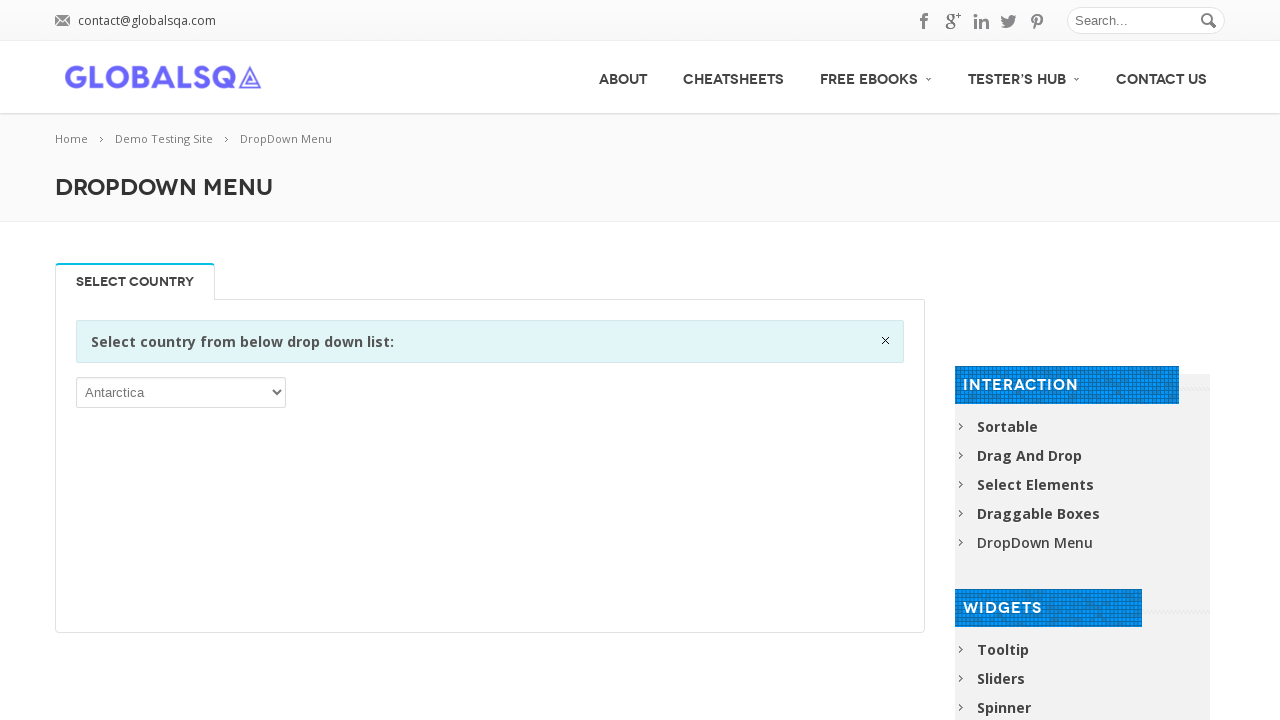

Selected option by label 'Belize' on #post-2646 > div.twelve.columns > div > div > div > p > select
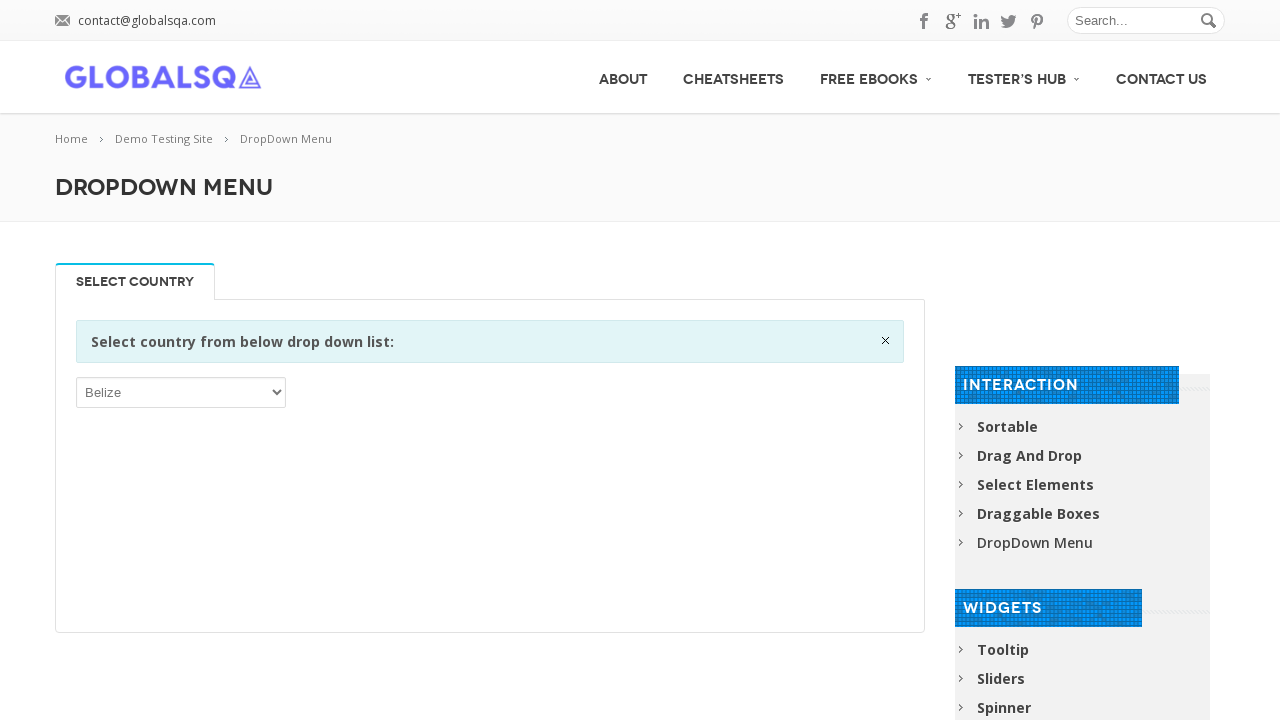

Selected option by index 3 on #post-2646 > div.twelve.columns > div > div > div > p > select
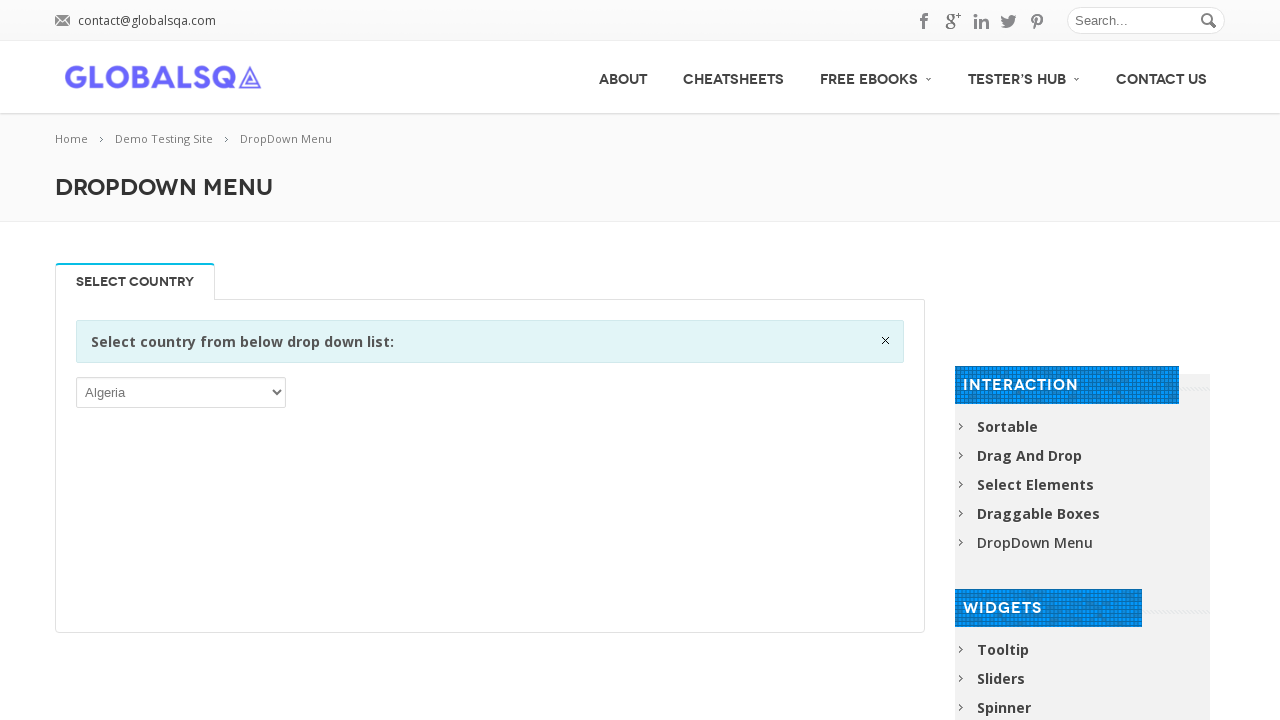

Selected option by label 'India' on #post-2646 > div.twelve.columns > div > div > div > p > select
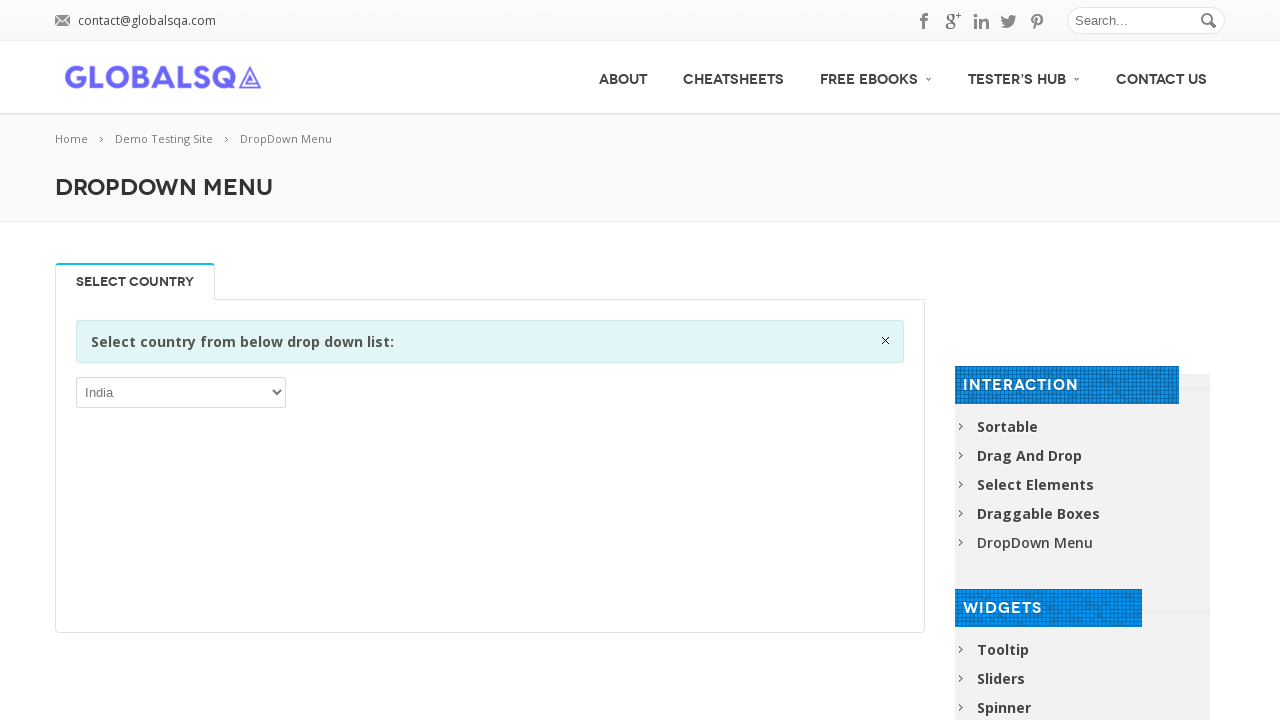

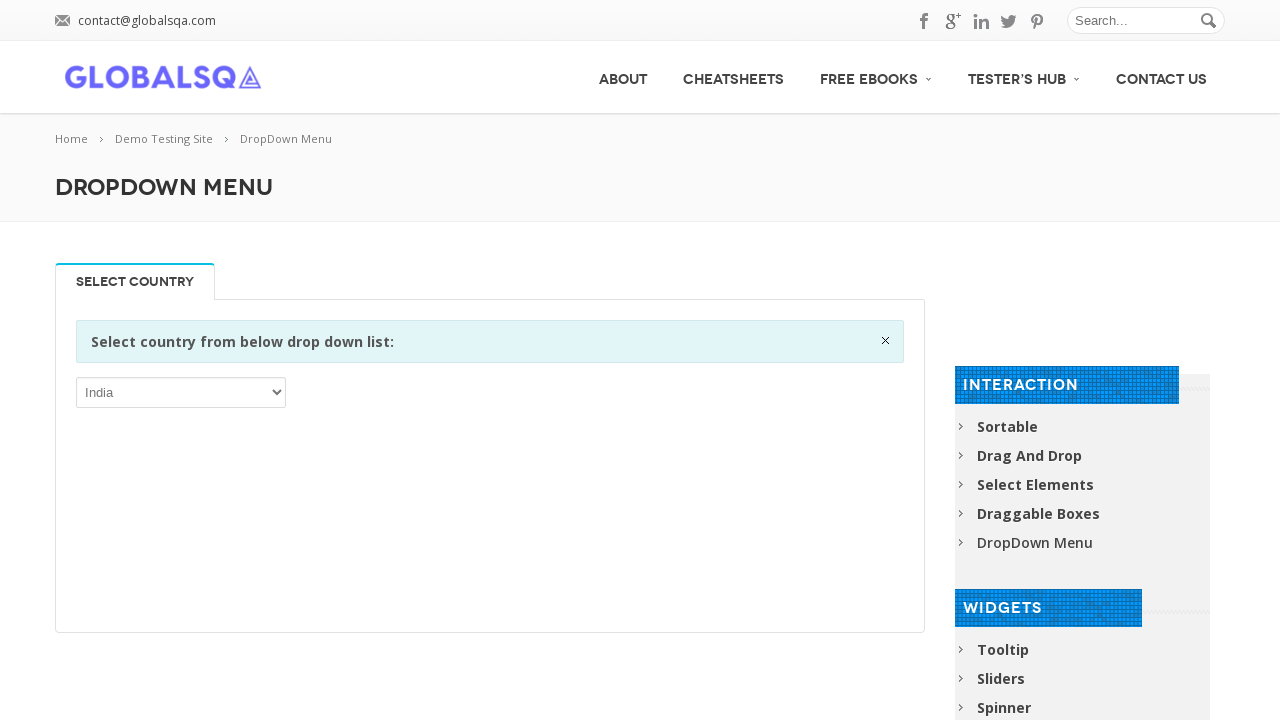